Tests the search functionality on Python.org by finding the search input field and entering a search term

Starting URL: https://www.python.org/

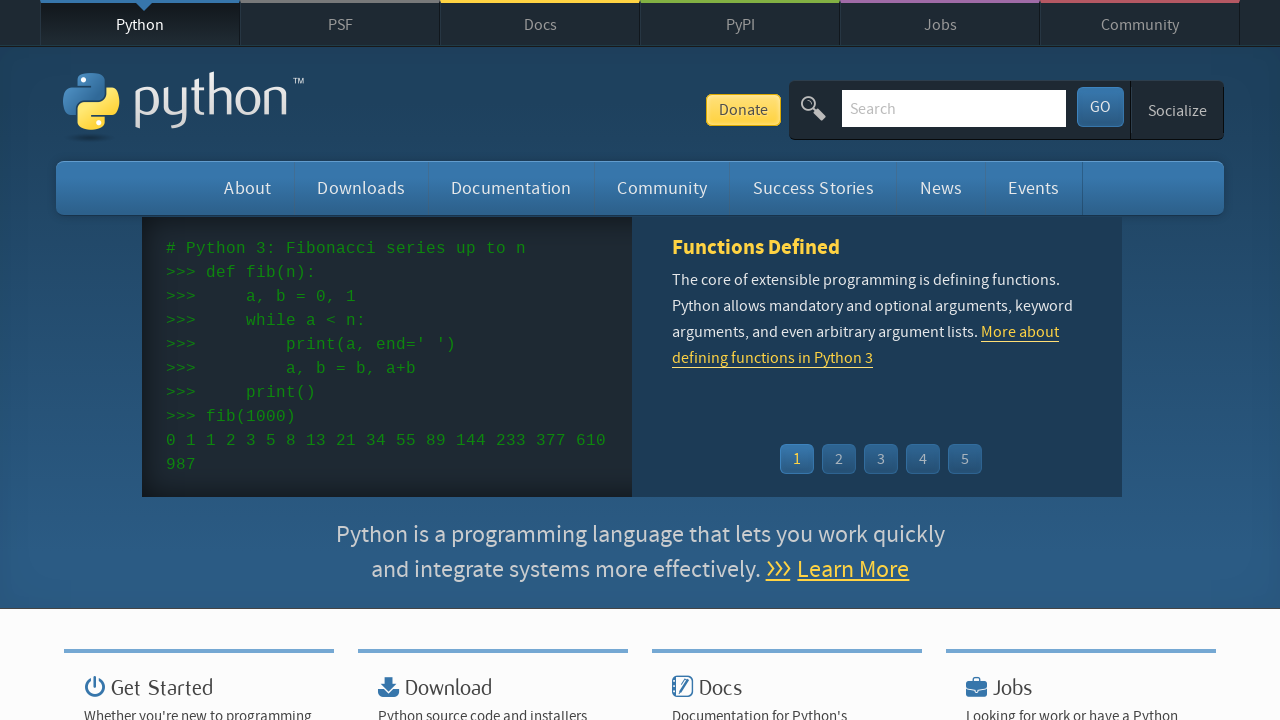

Filled search input field with 'selenium' on input[name='q']
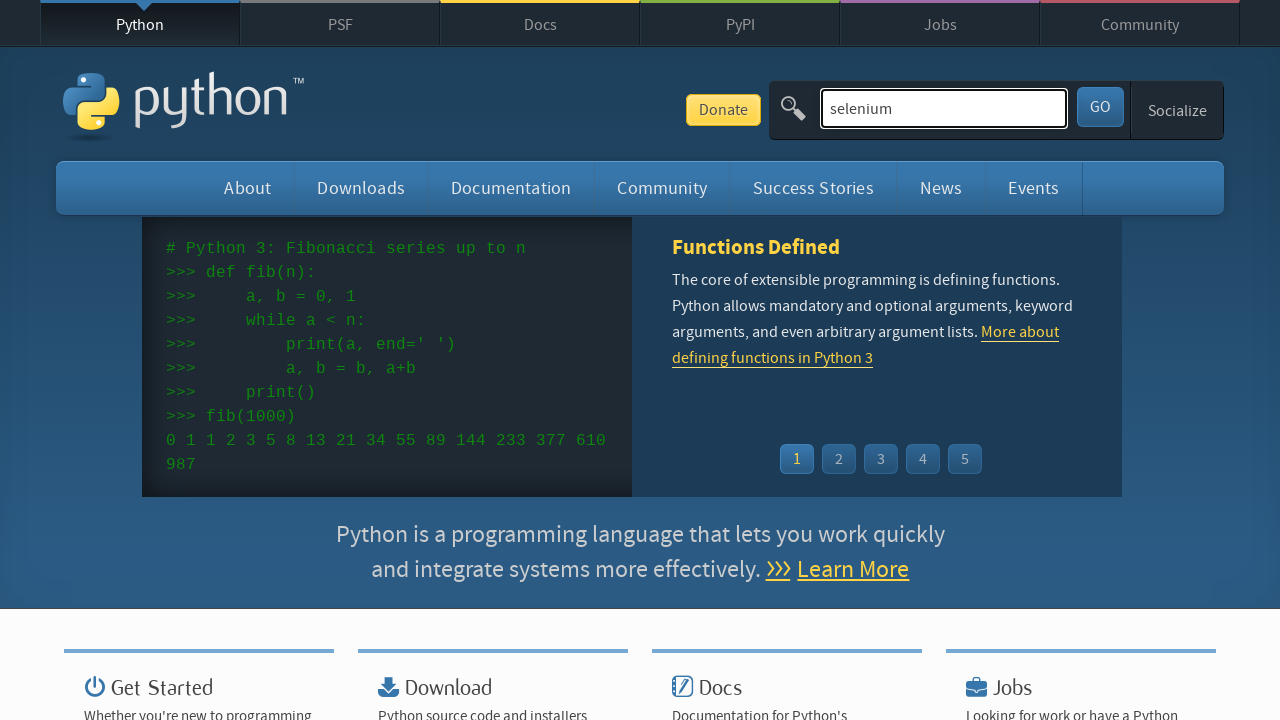

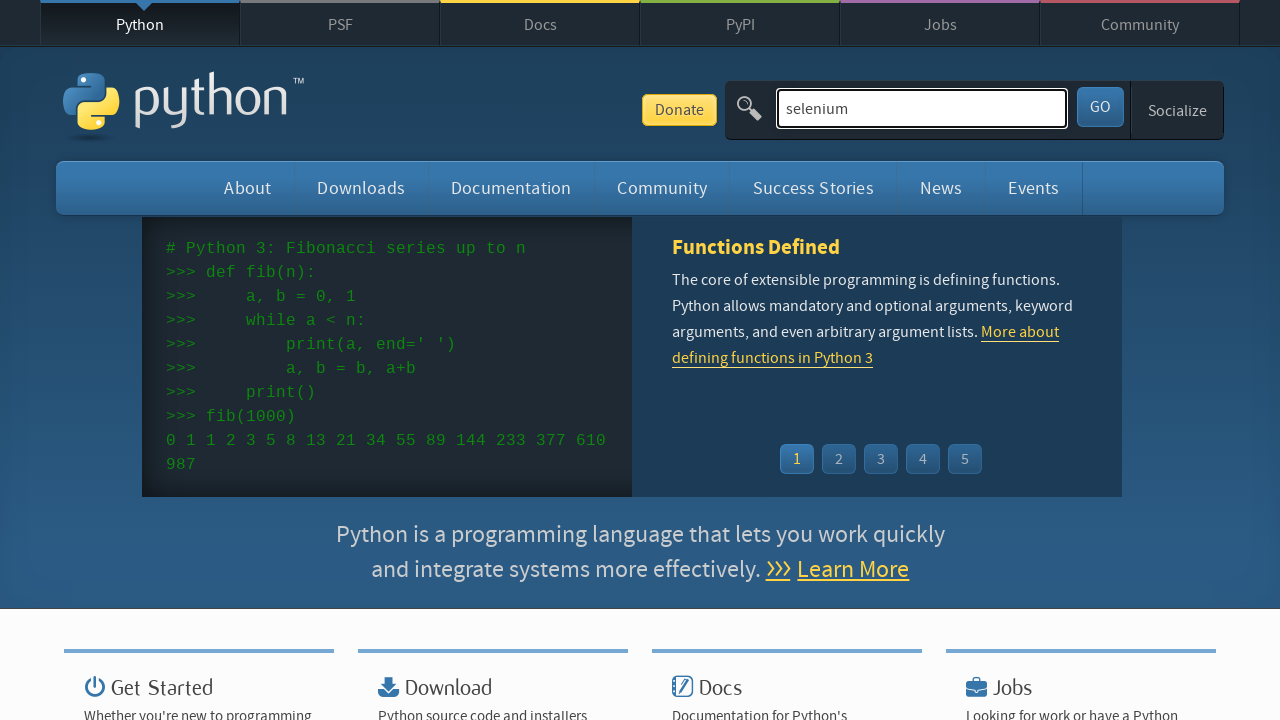